Tests product configuration interface by finding a product with configuration options and testing quantity, paper stock, and size selection dropdowns and radio buttons.

Starting URL: https://gangrunprinting.com

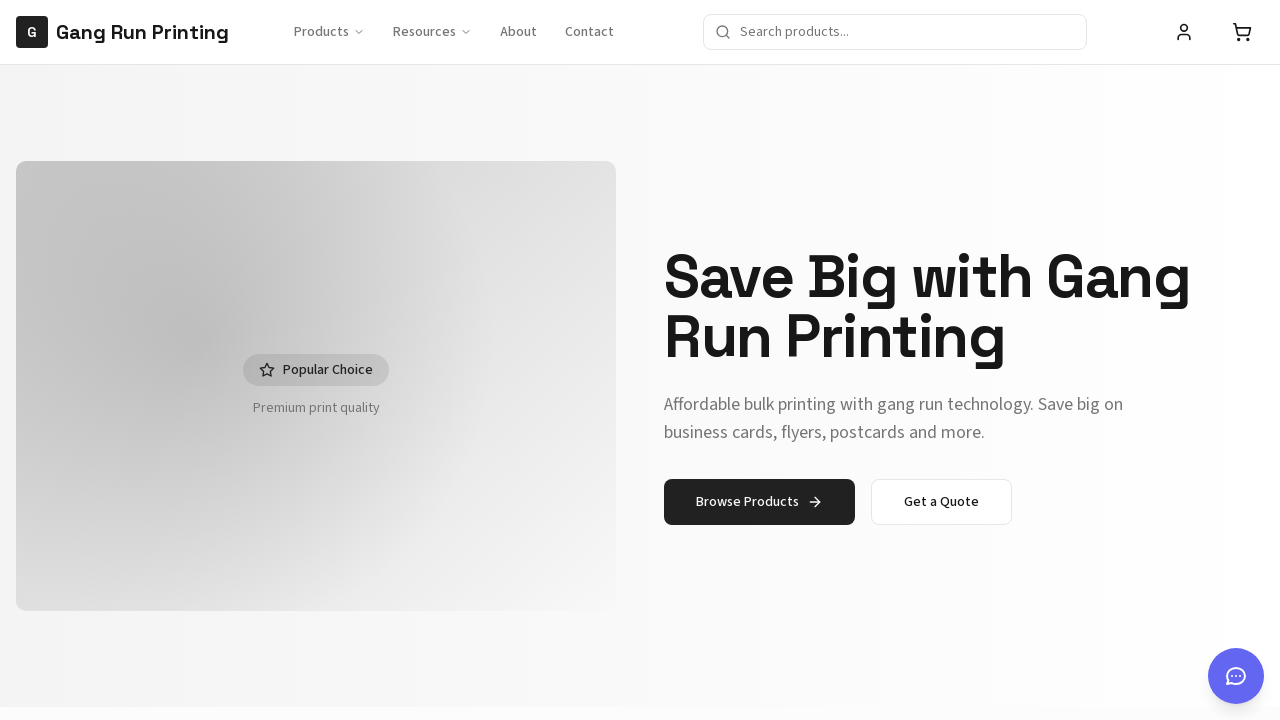

Navigated to product page: premium-business-cards-test
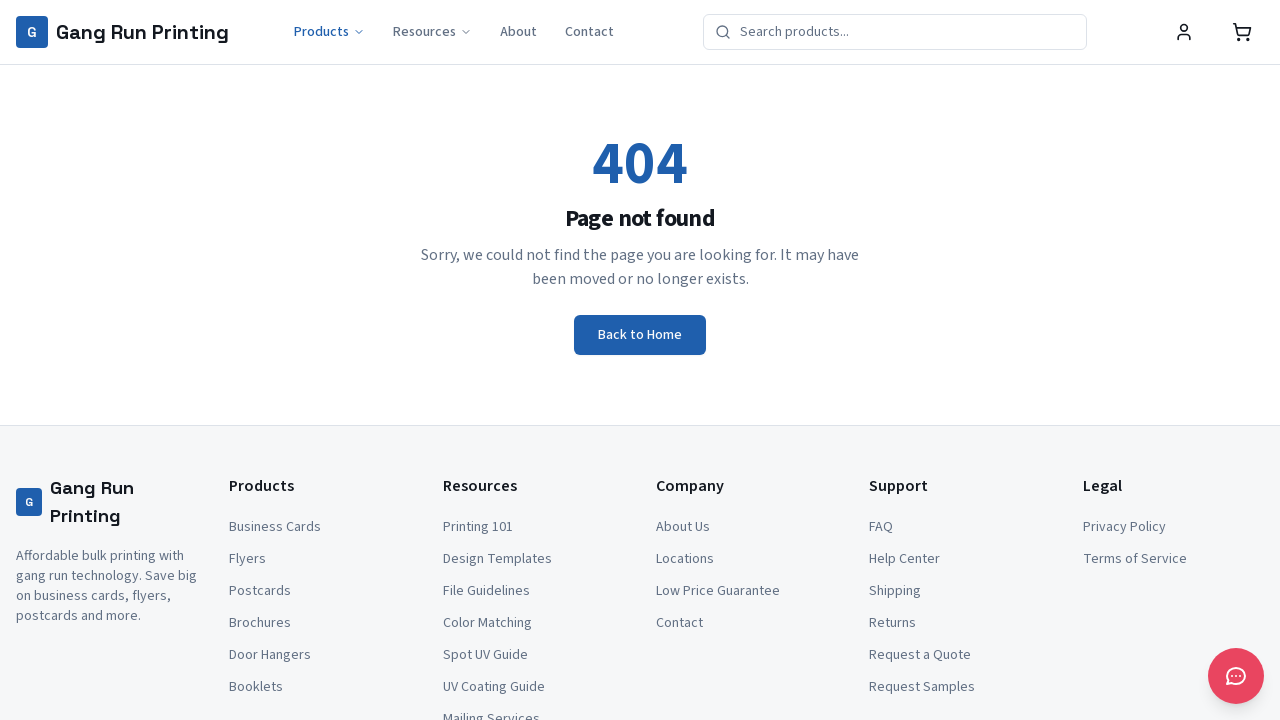

Waited for network idle state
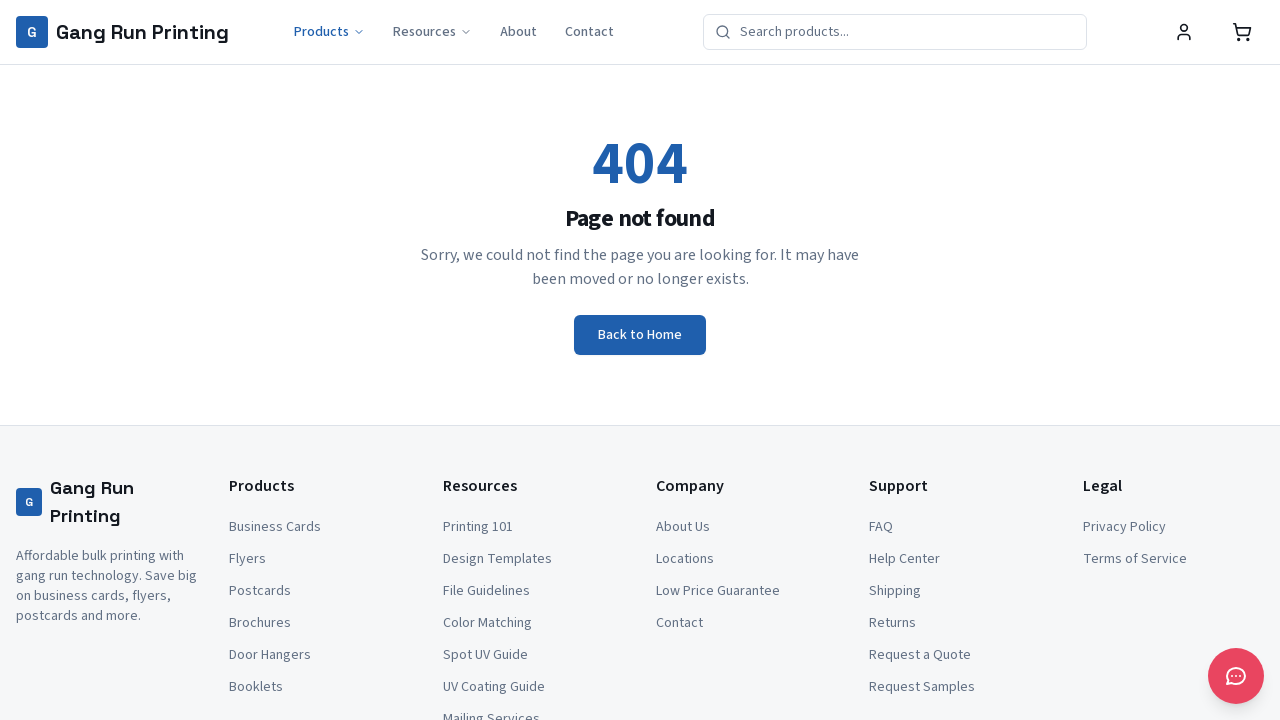

Waited 2 seconds for page to fully load
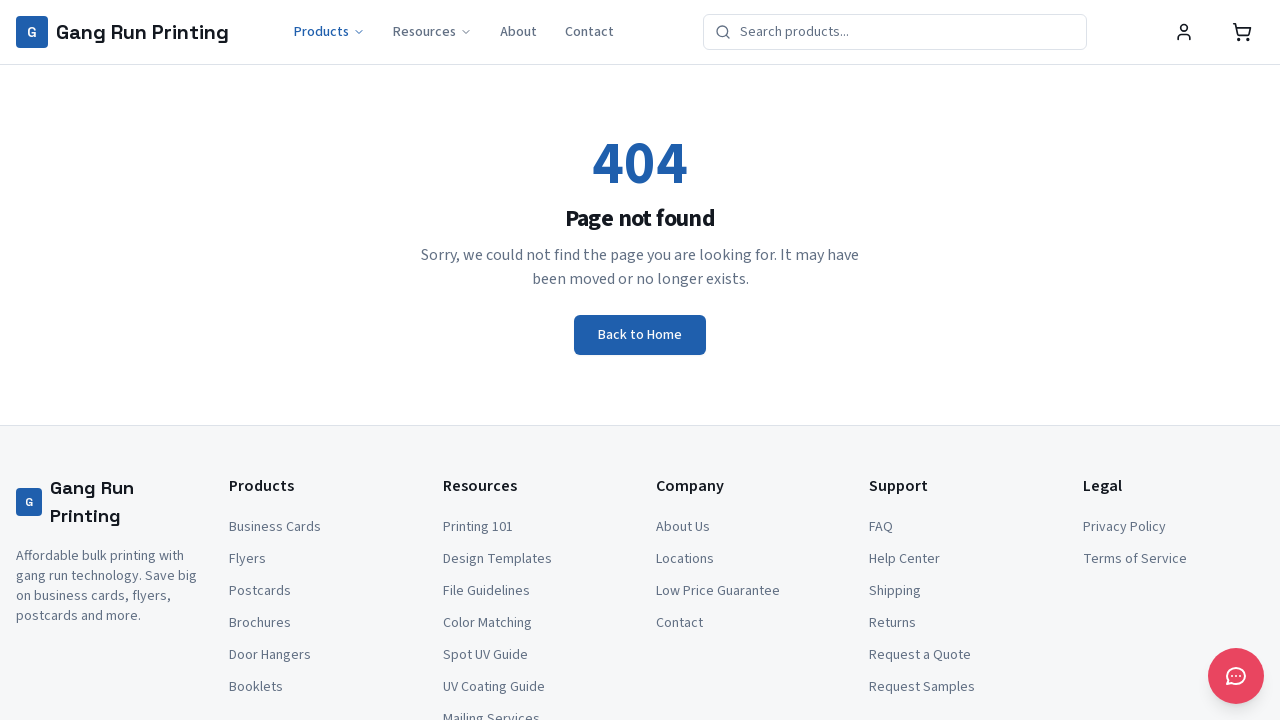

Searched for configuration options on product page (found 0 elements)
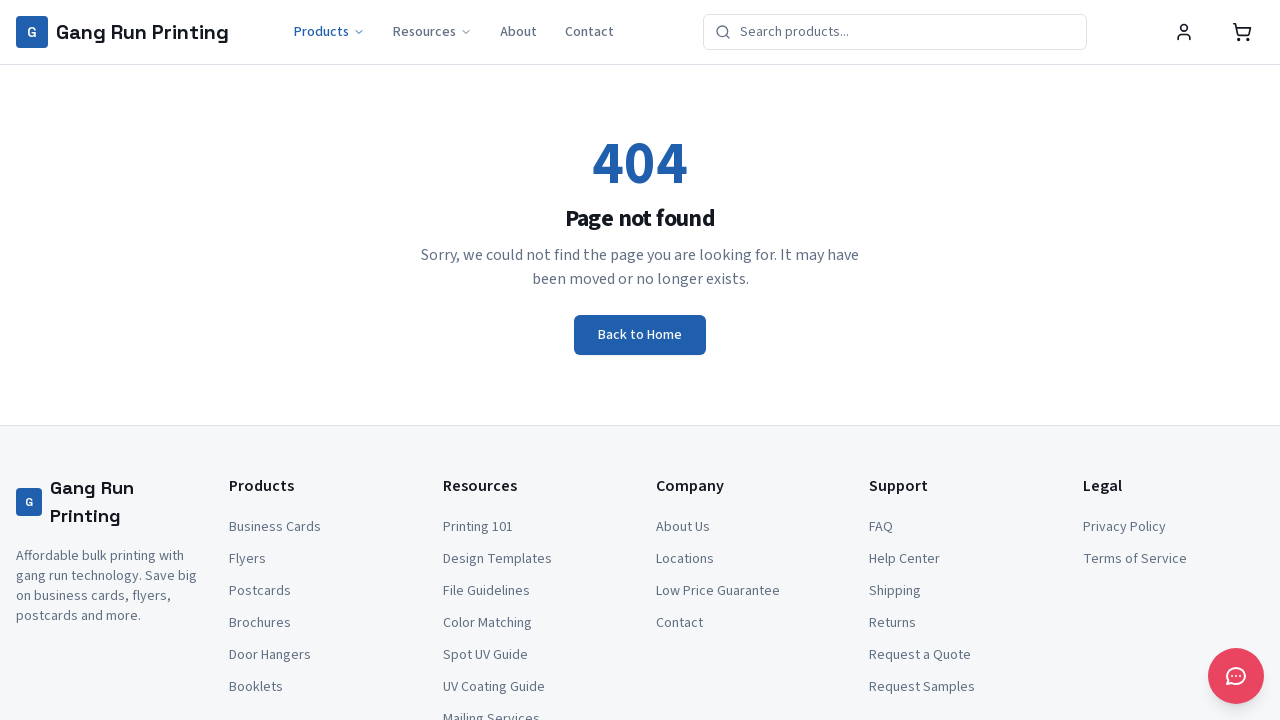

Navigated to product page: premium-business-cards-with-image
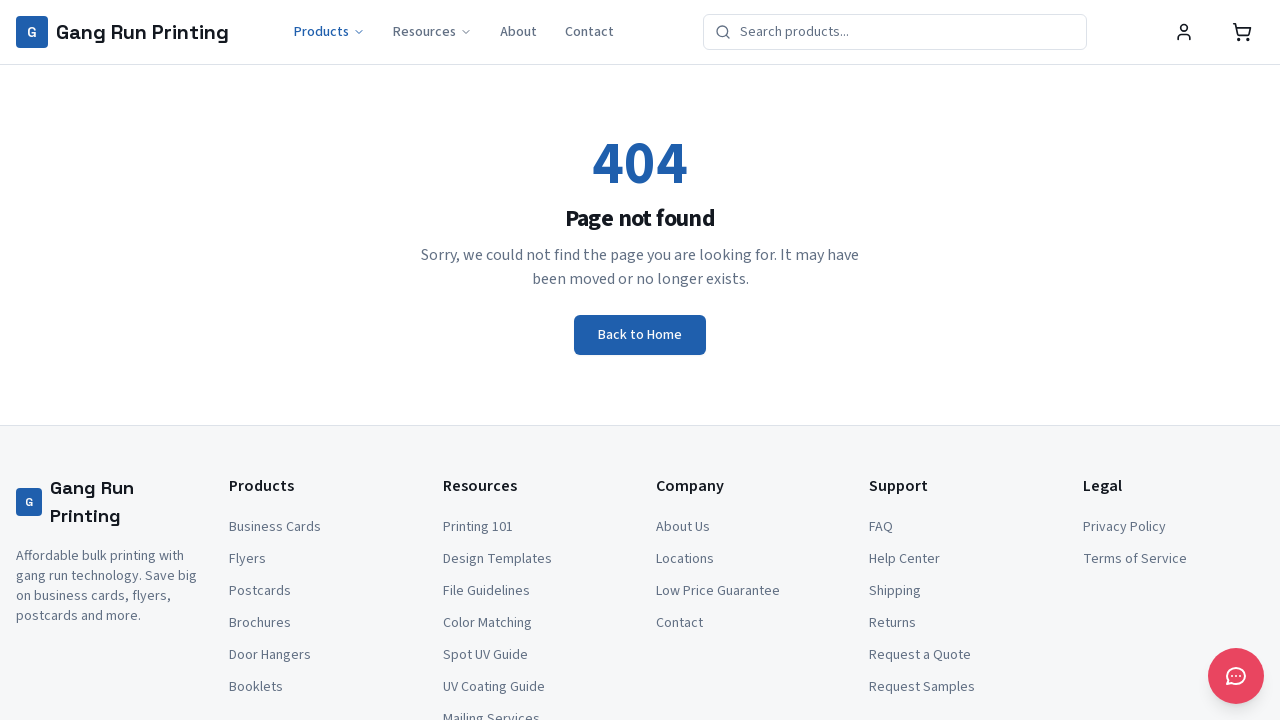

Waited for network idle state
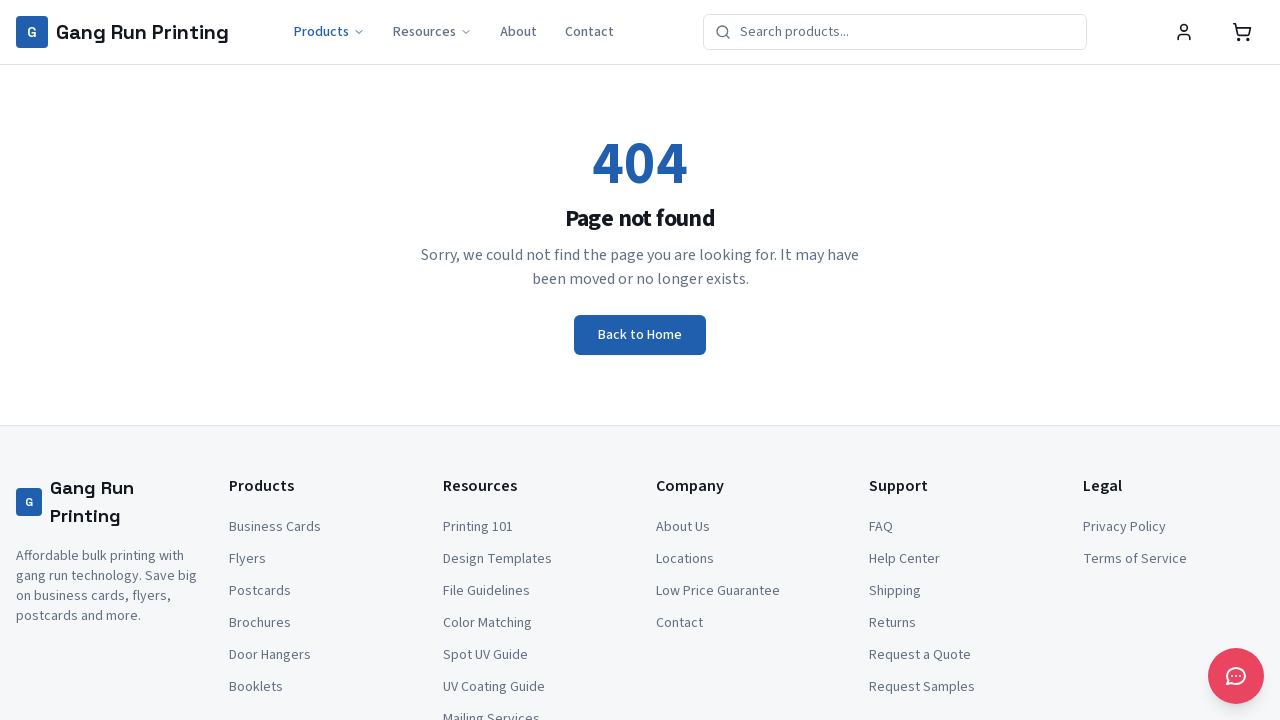

Waited 2 seconds for page to fully load
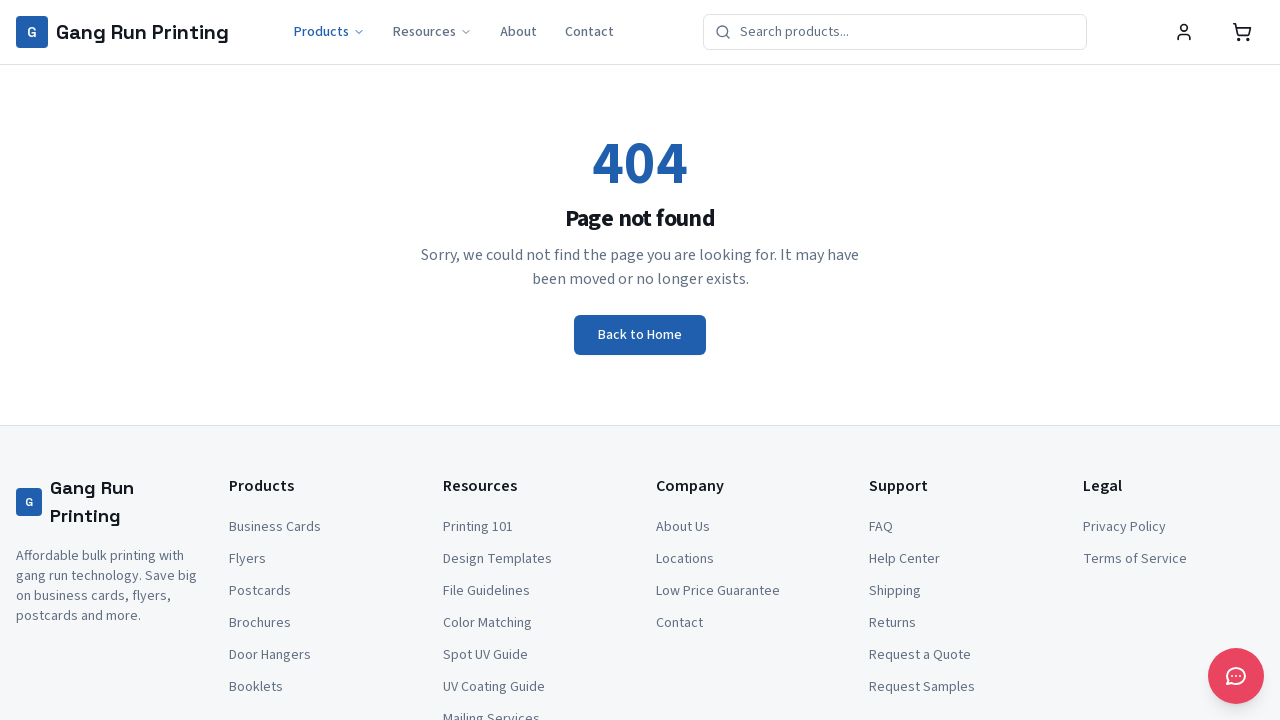

Searched for configuration options on product page (found 0 elements)
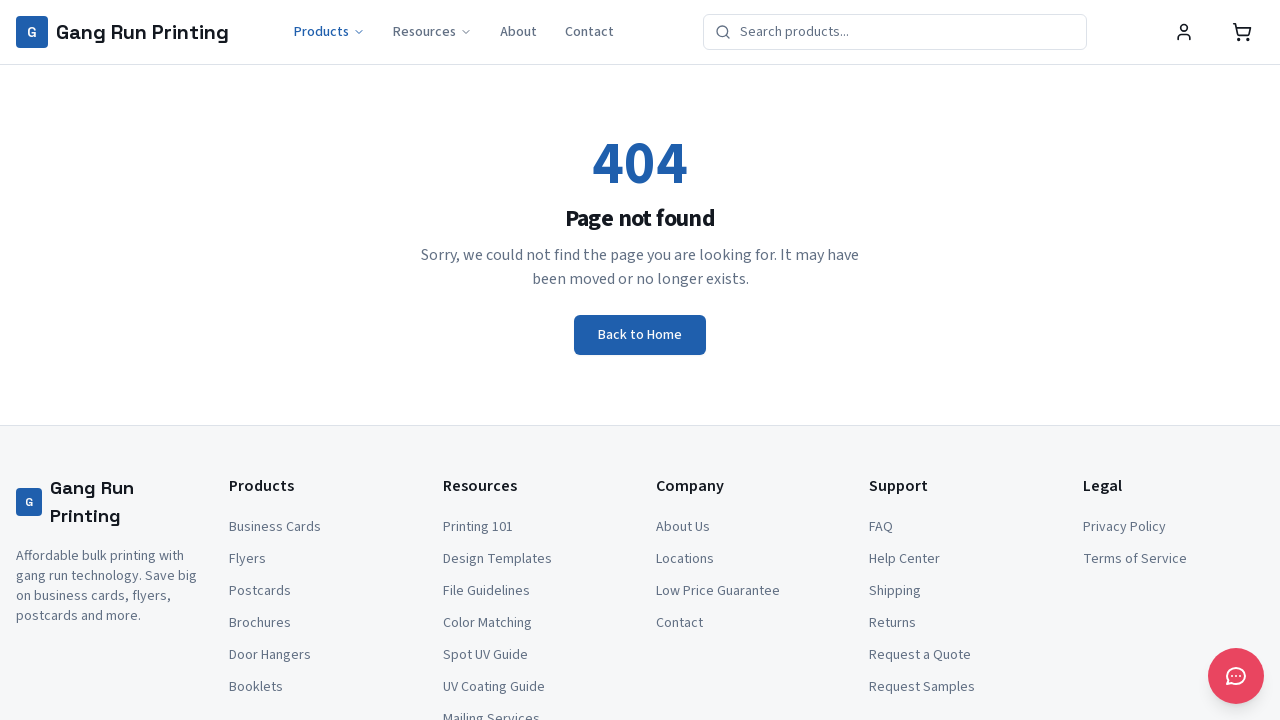

Navigated to product page: marketing-flyer-with-design
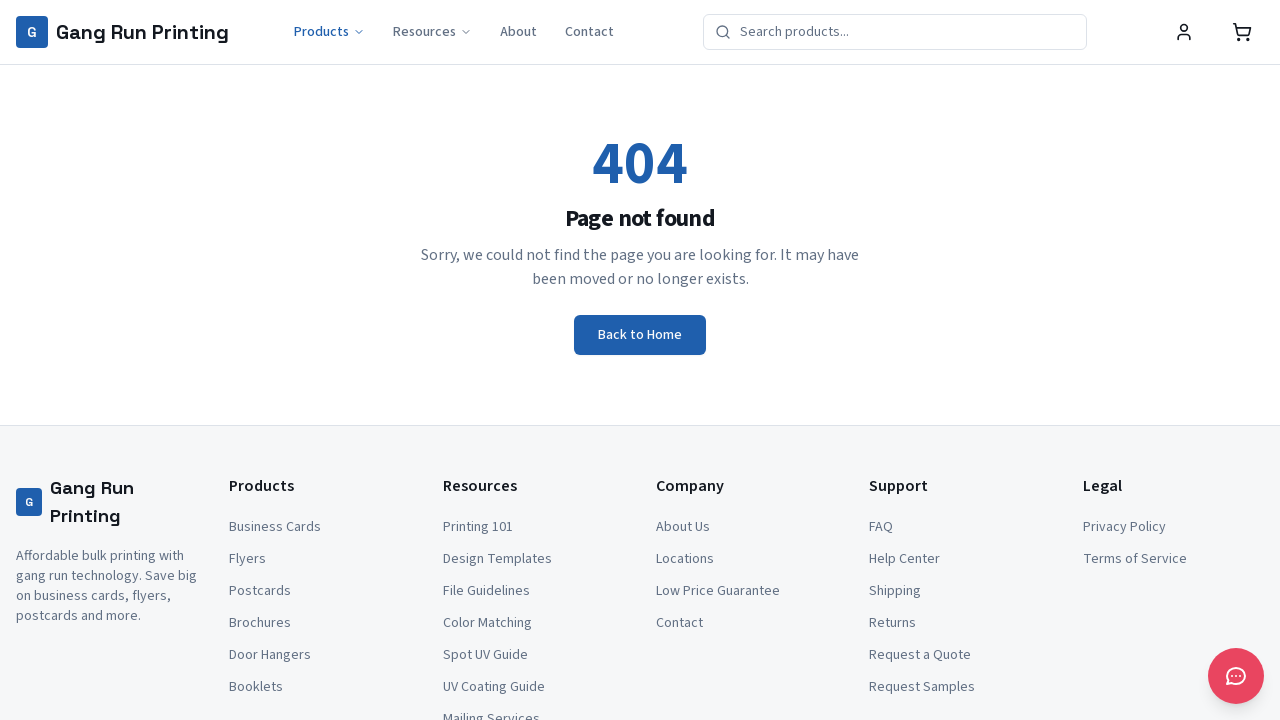

Waited for network idle state
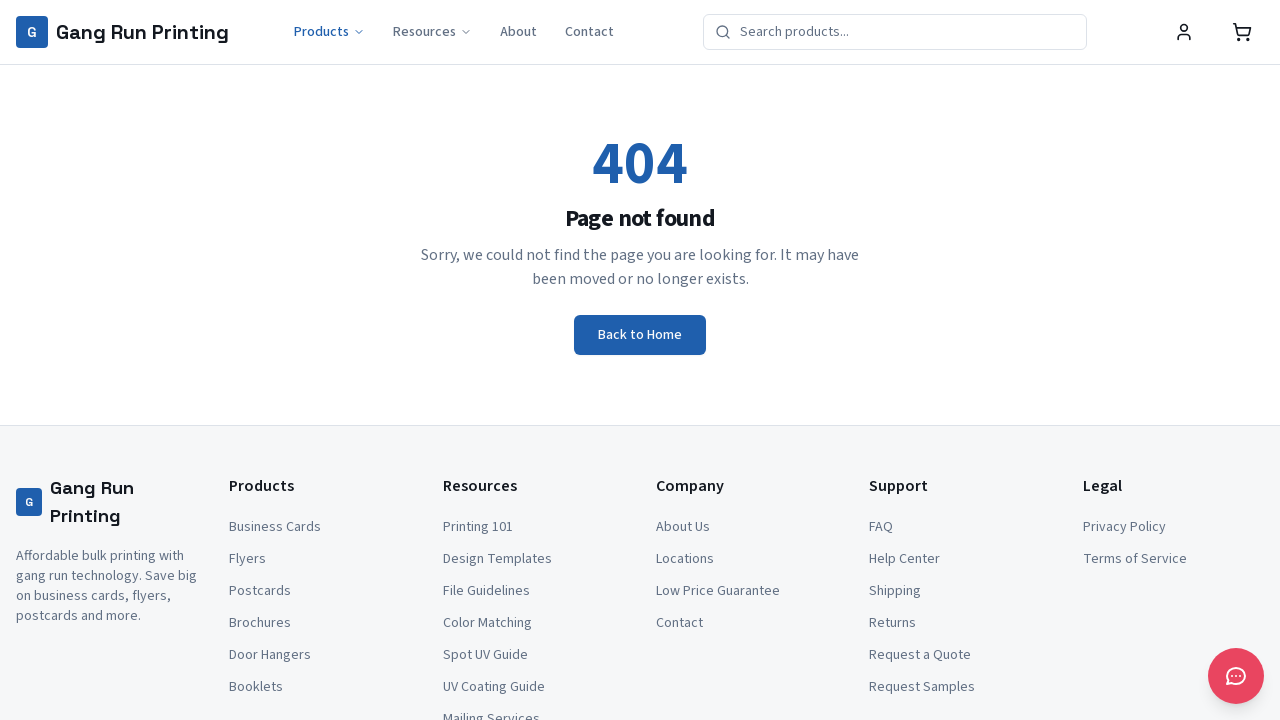

Waited 2 seconds for page to fully load
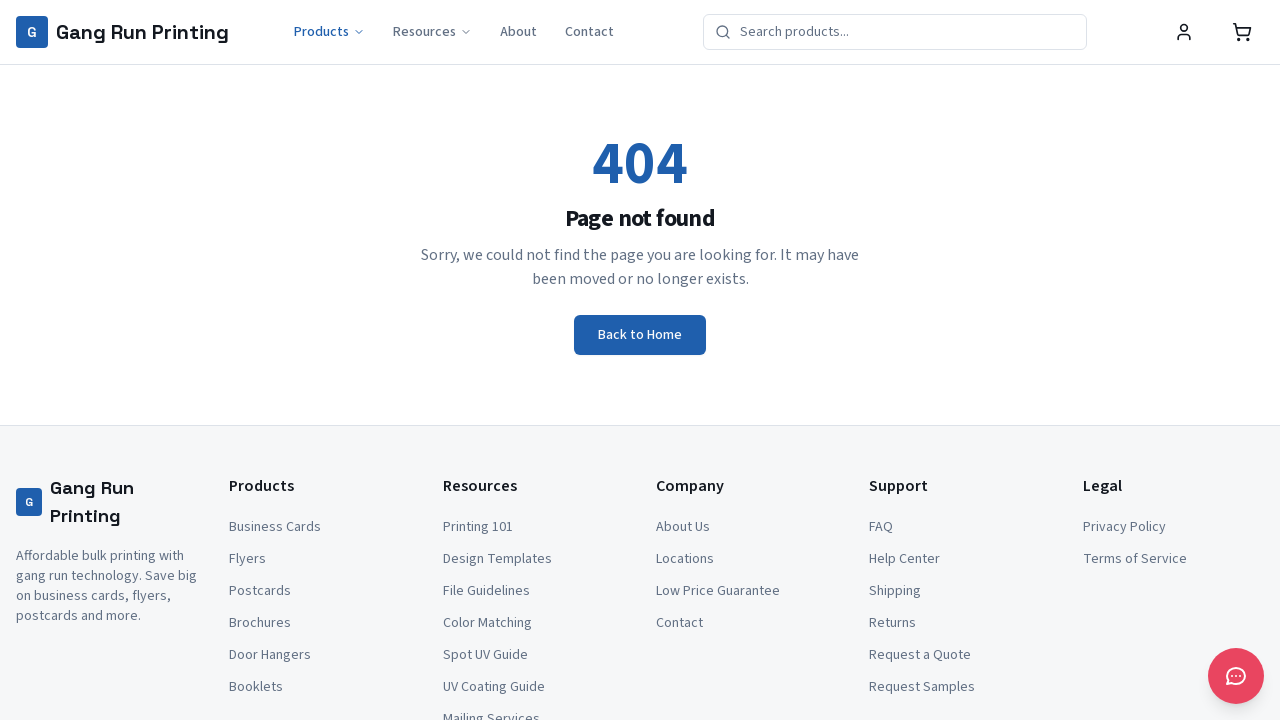

Searched for configuration options on product page (found 0 elements)
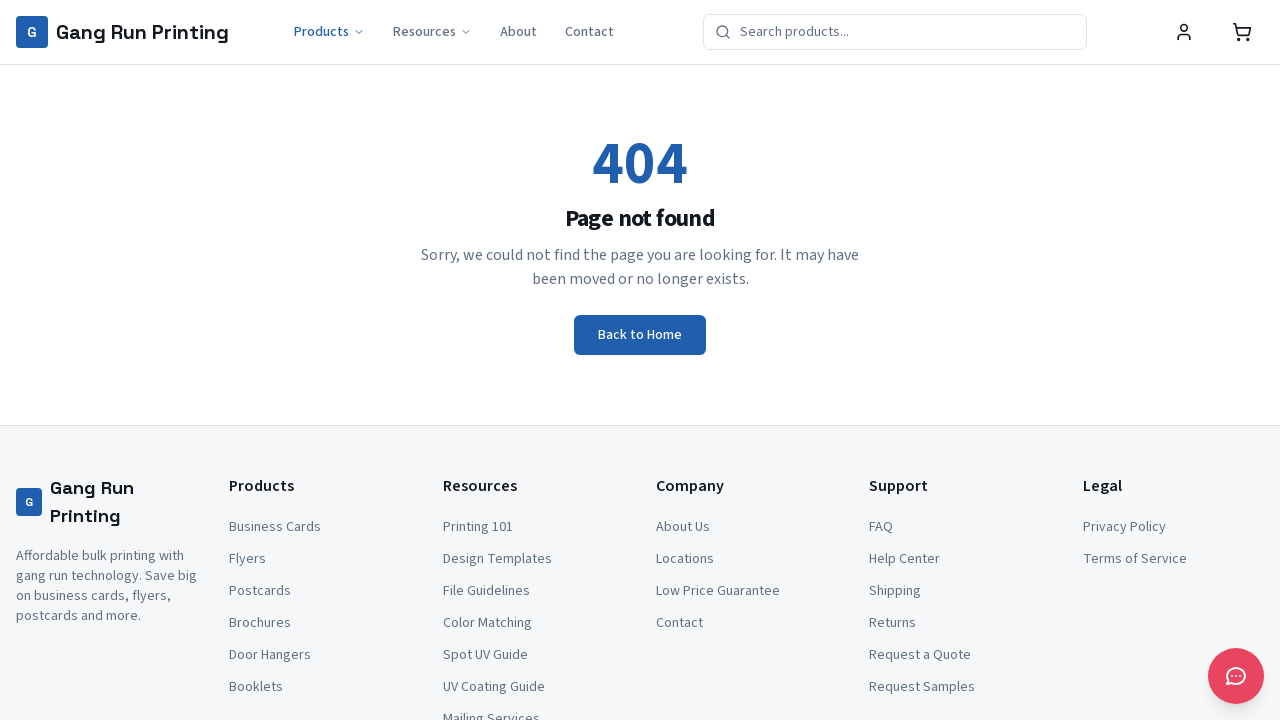

Navigated to product page: large-format-poster
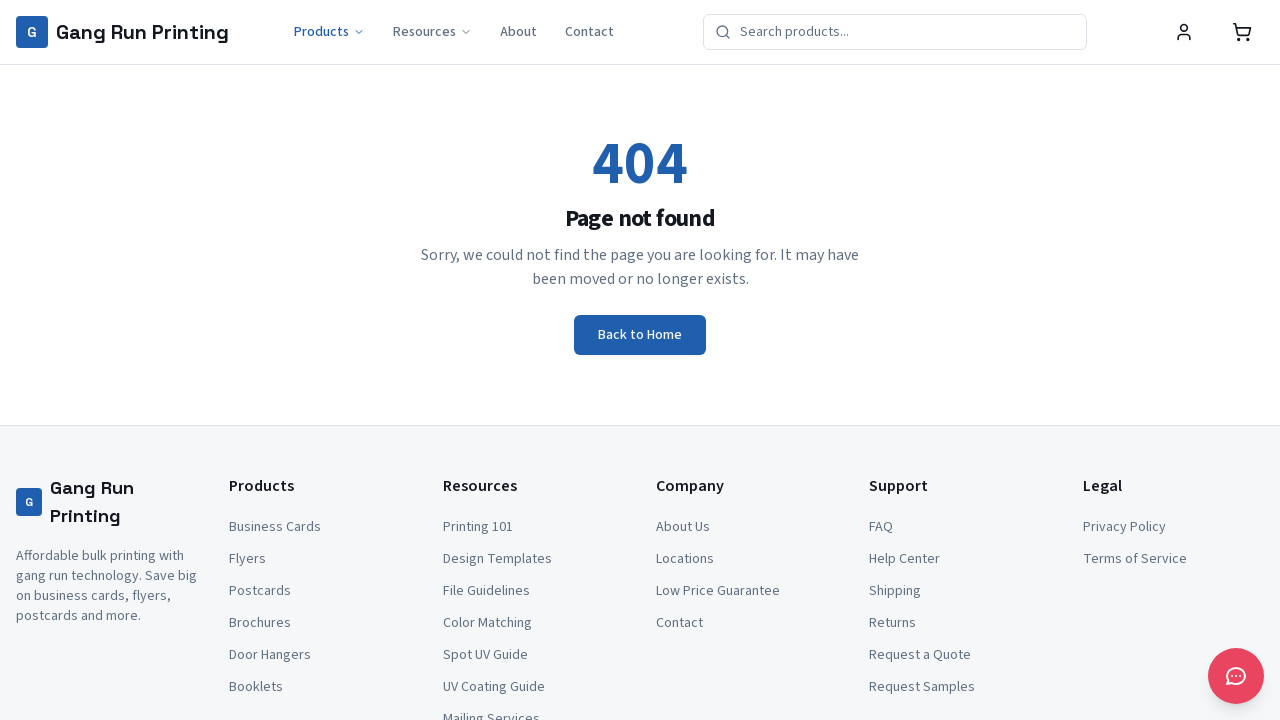

Waited for network idle state
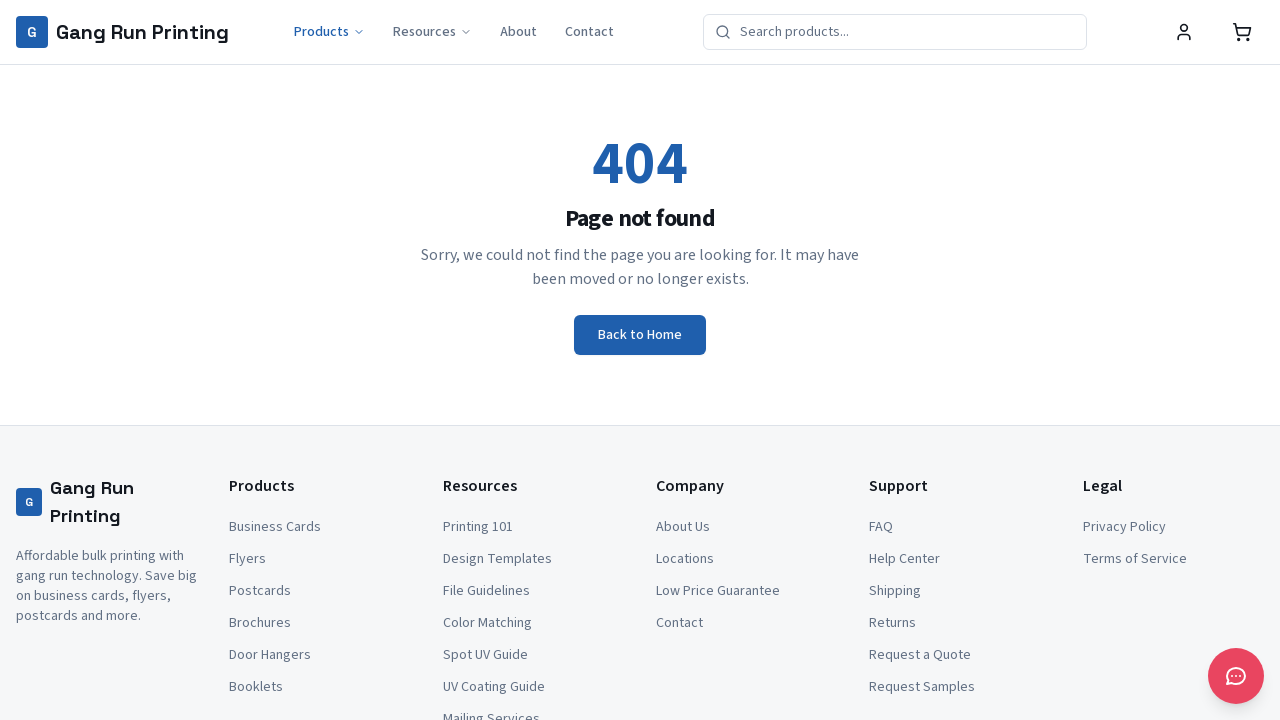

Waited 2 seconds for page to fully load
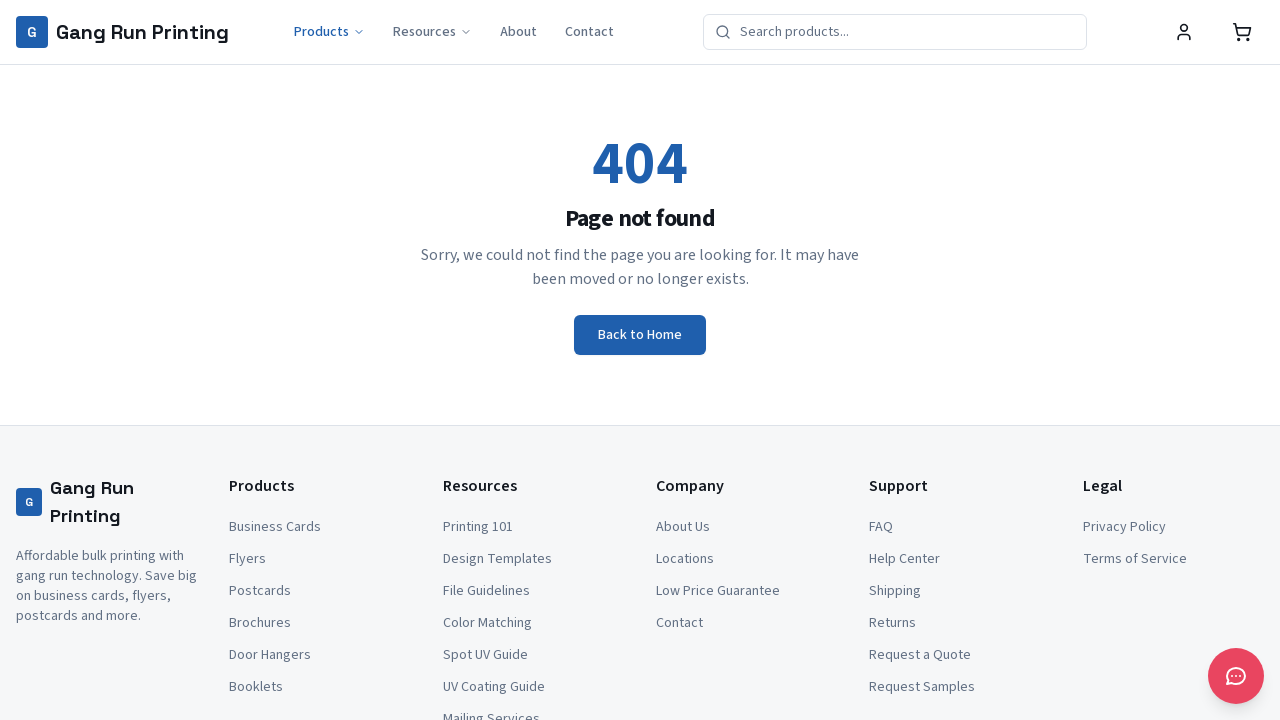

Searched for configuration options on product page (found 0 elements)
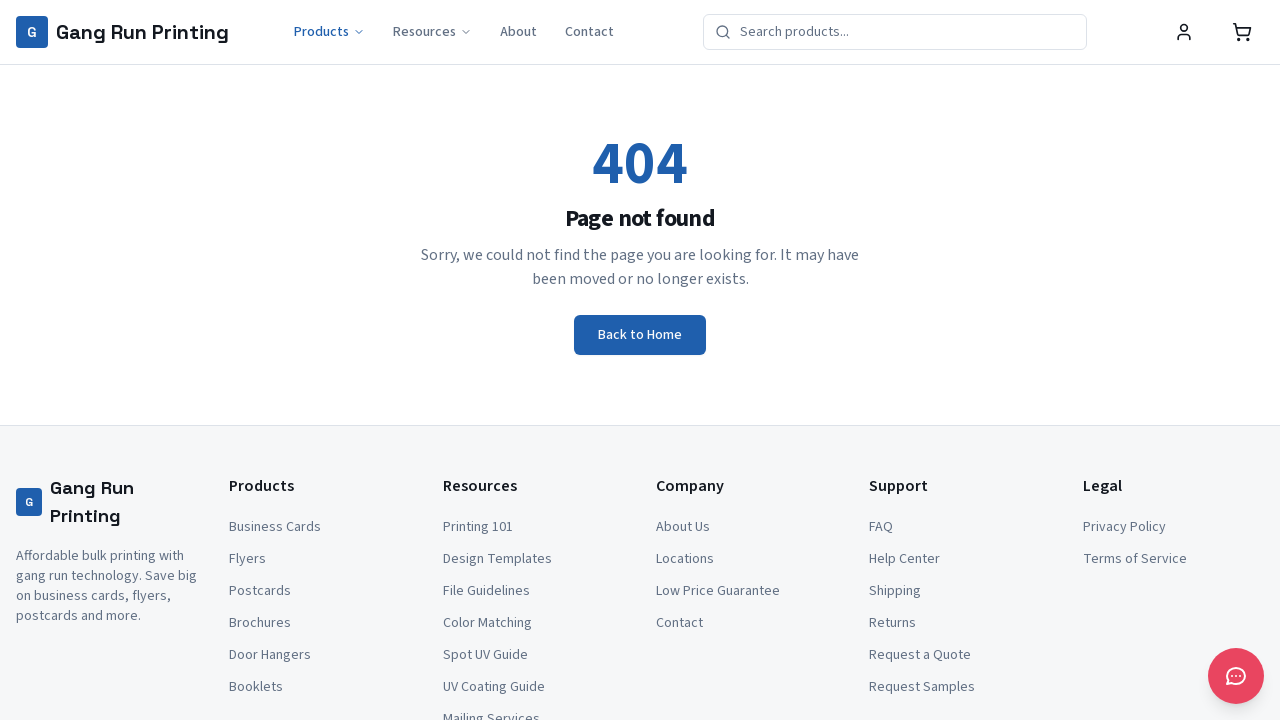

Navigated to product page: deluxe-premium-business-cards-complete-package
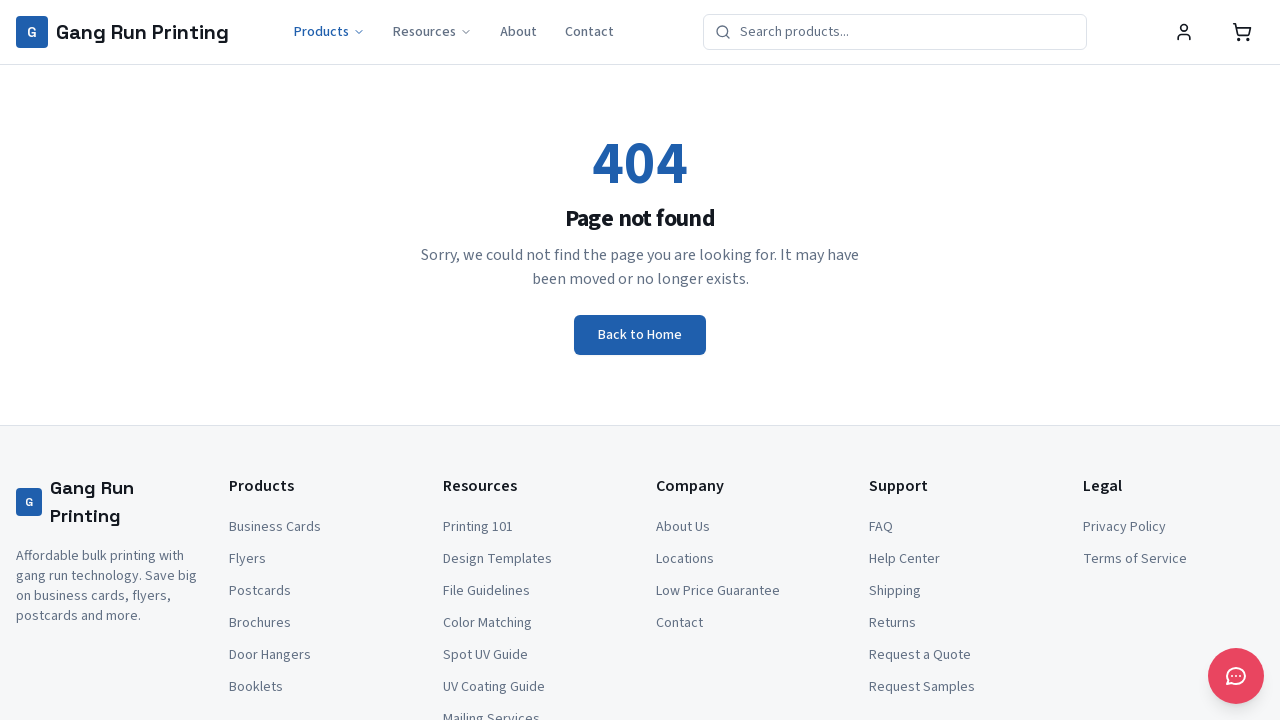

Waited for network idle state
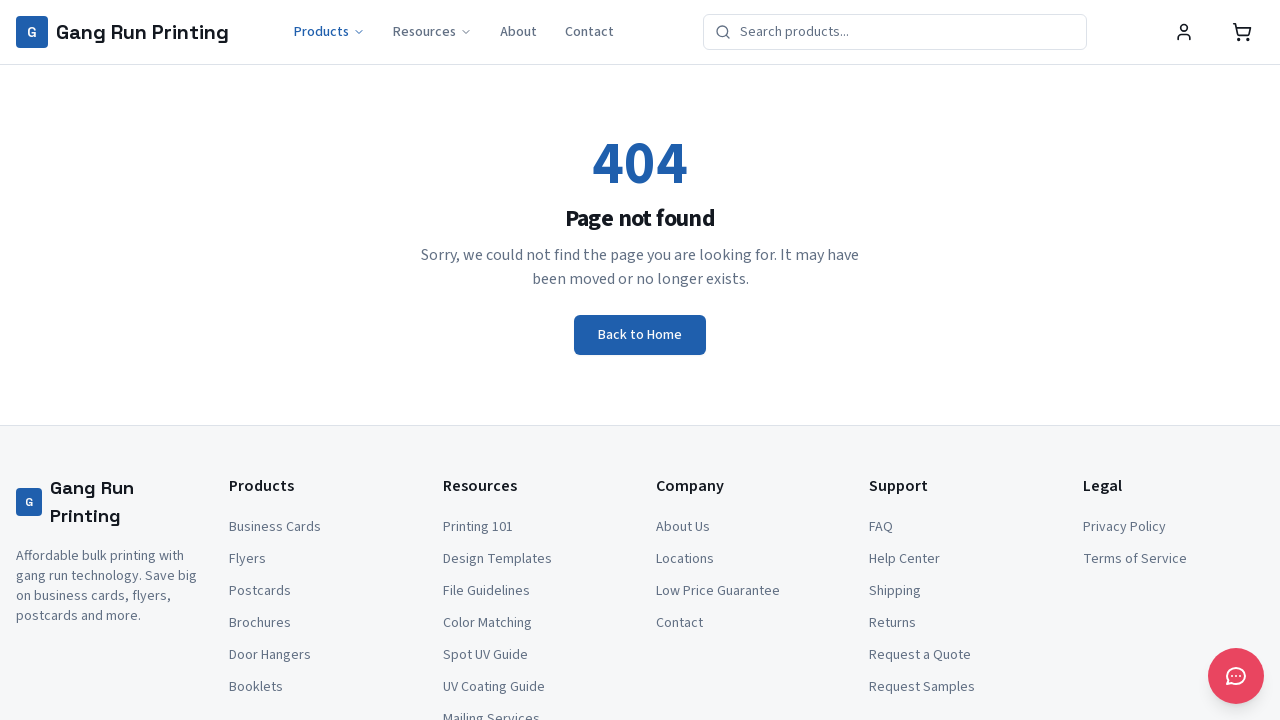

Waited 2 seconds for page to fully load
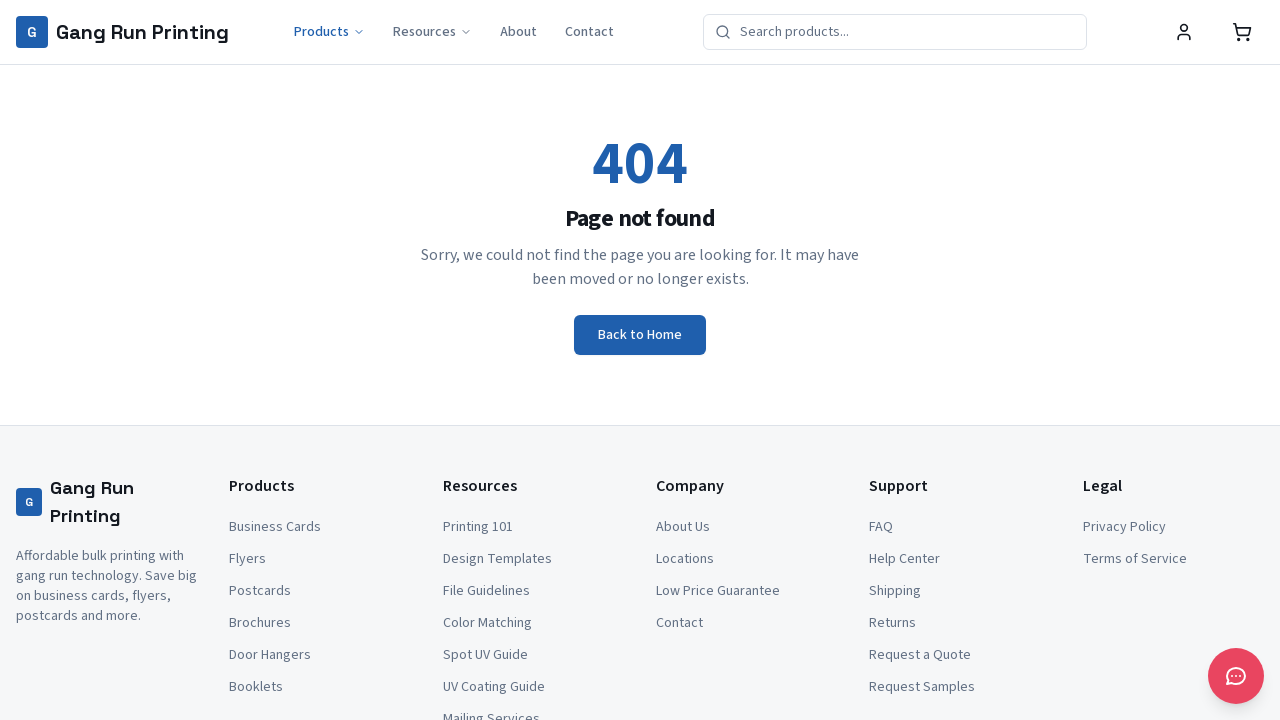

Searched for configuration options on product page (found 0 elements)
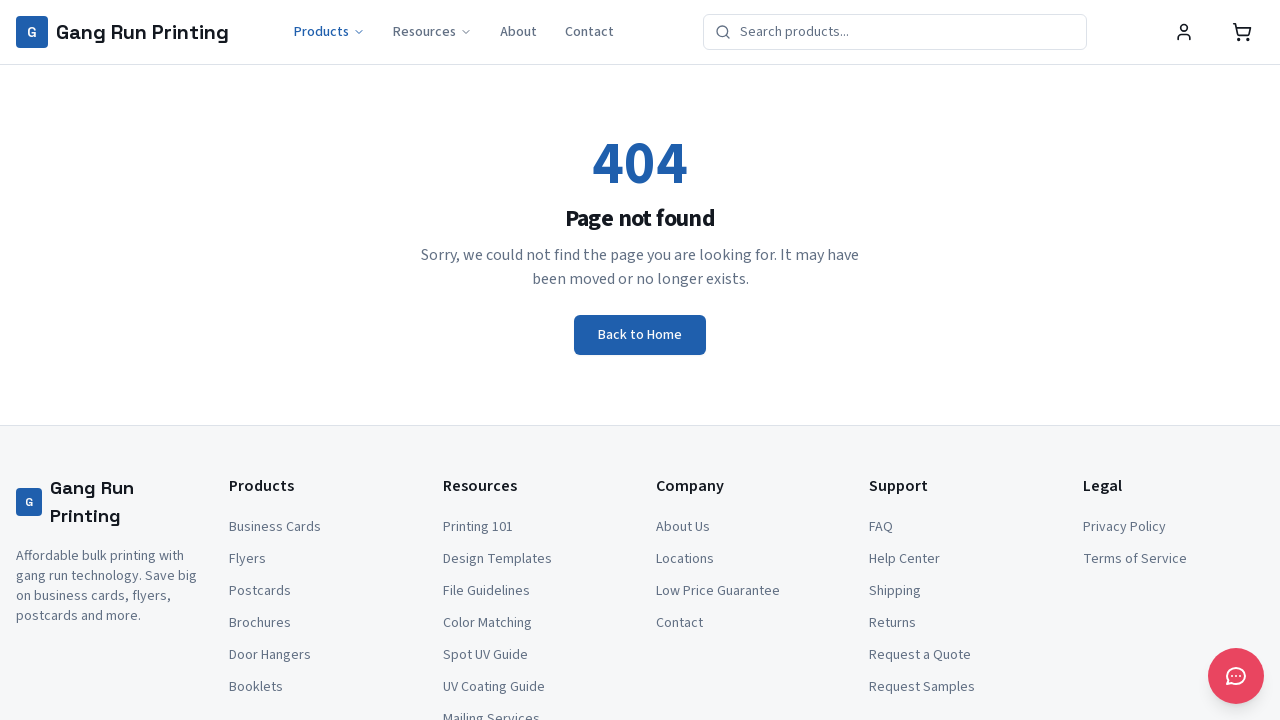

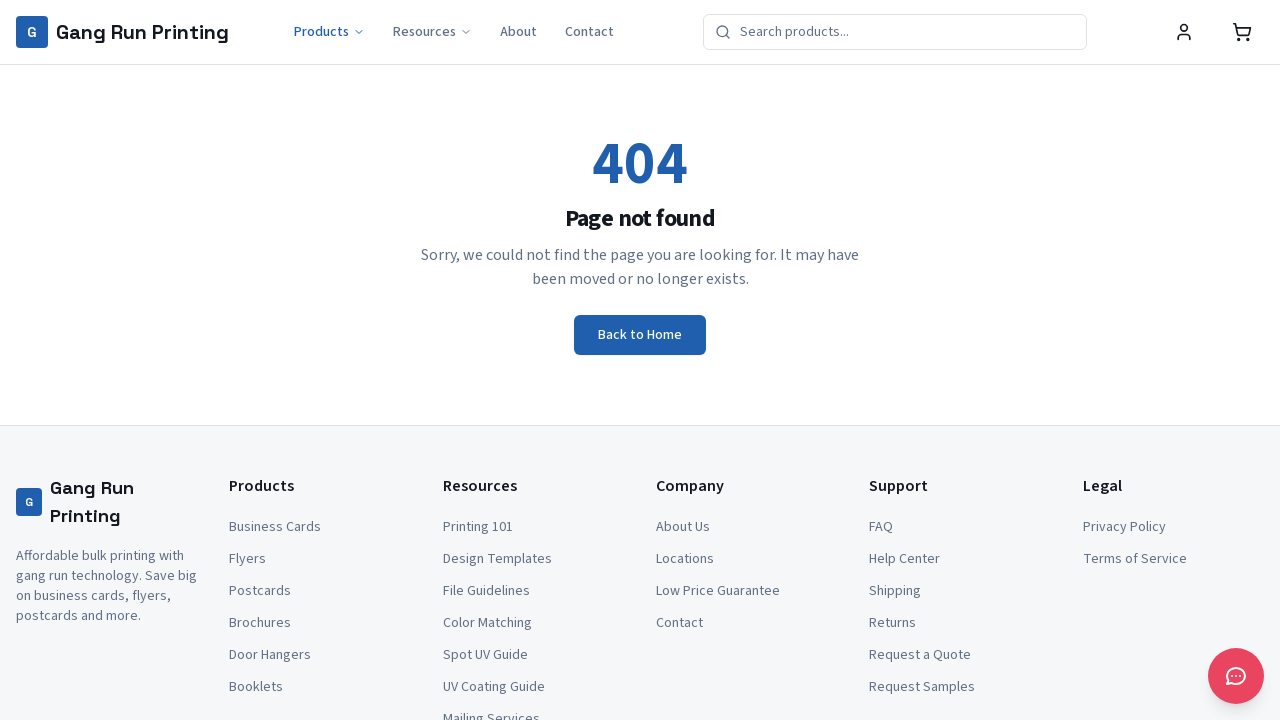